Tests a form that calculates the sum of two numbers and selects the result from a dropdown menu before submitting

Starting URL: http://suninjuly.github.io/selects1.html

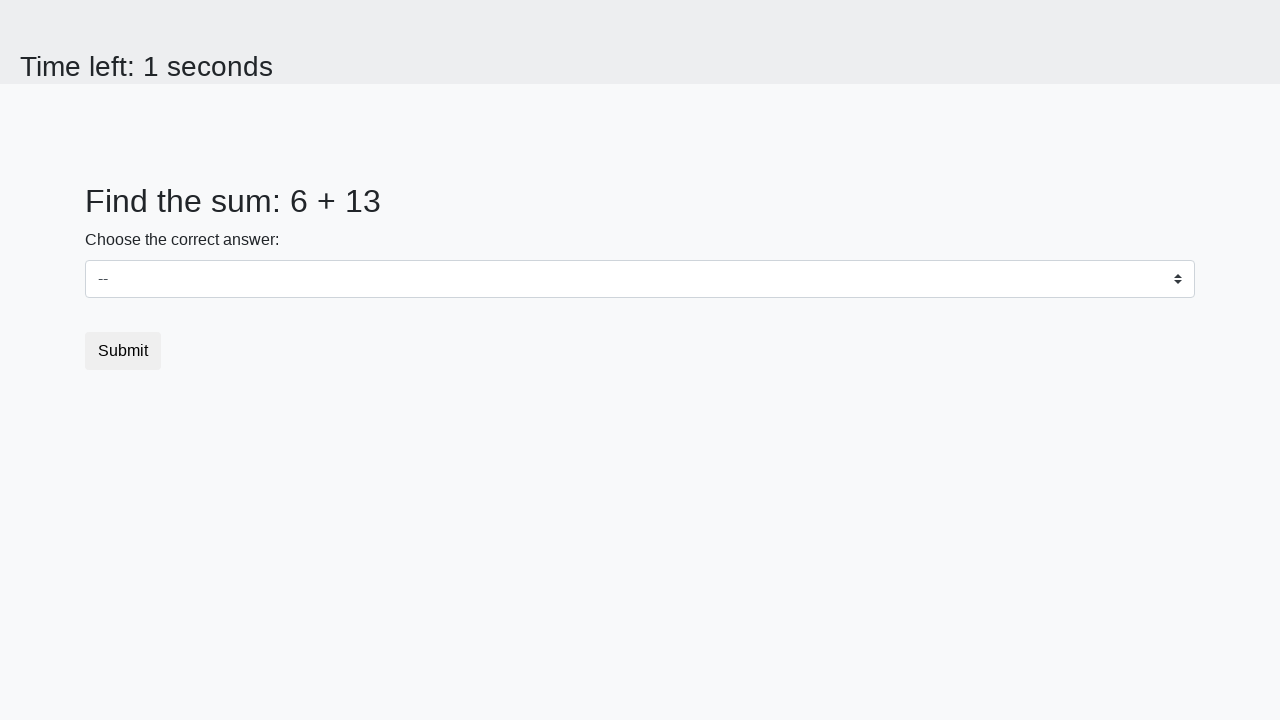

Retrieved first number from page
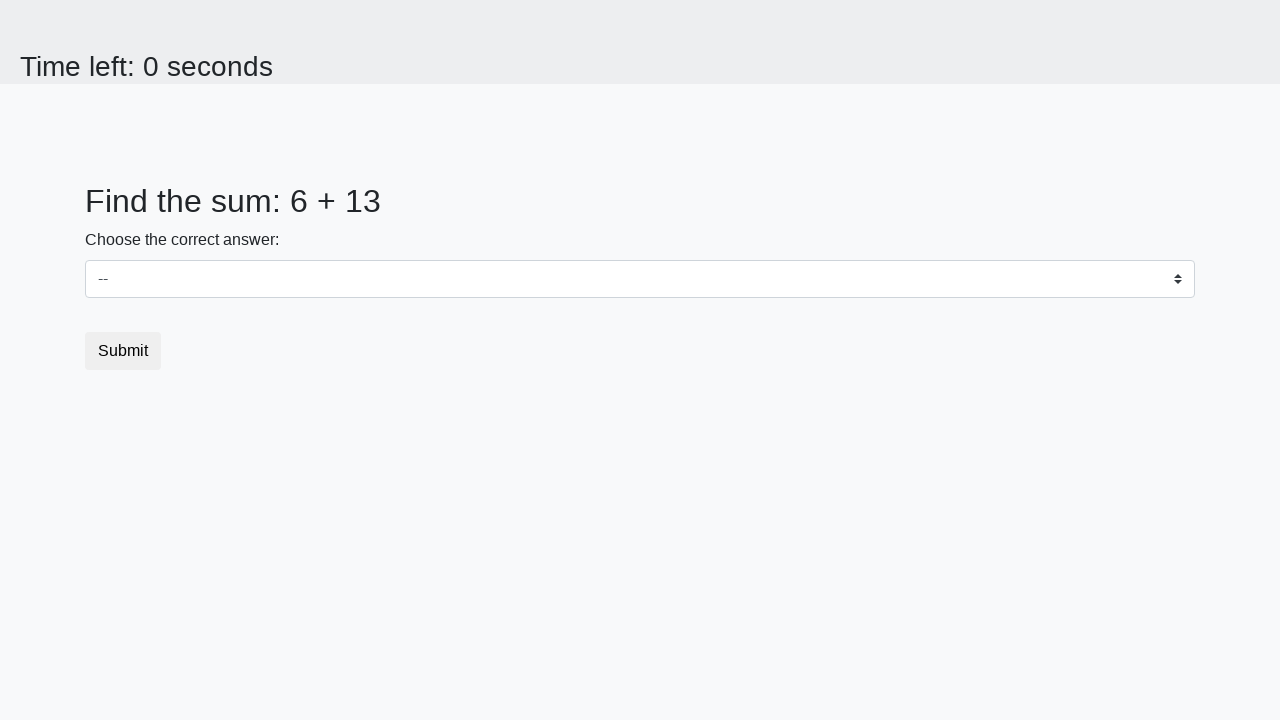

Retrieved second number from page
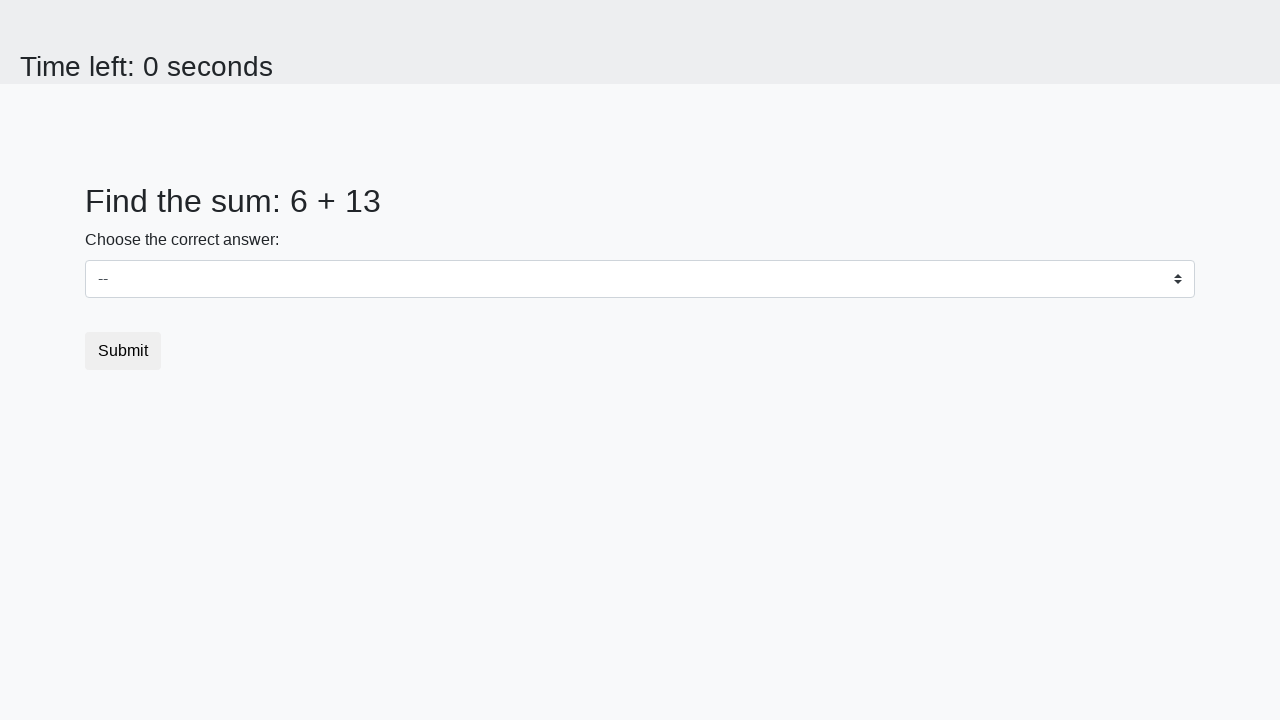

Calculated sum: 6 + 13 = 19
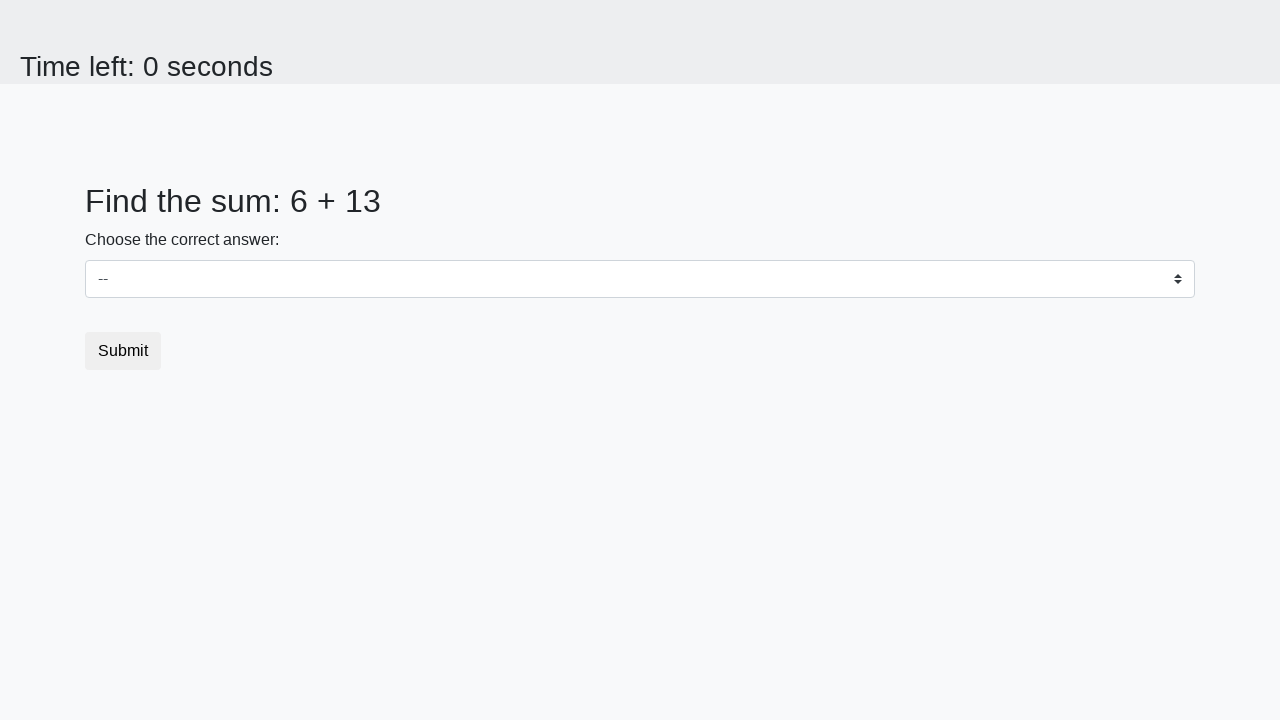

Selected 19 from dropdown menu on select
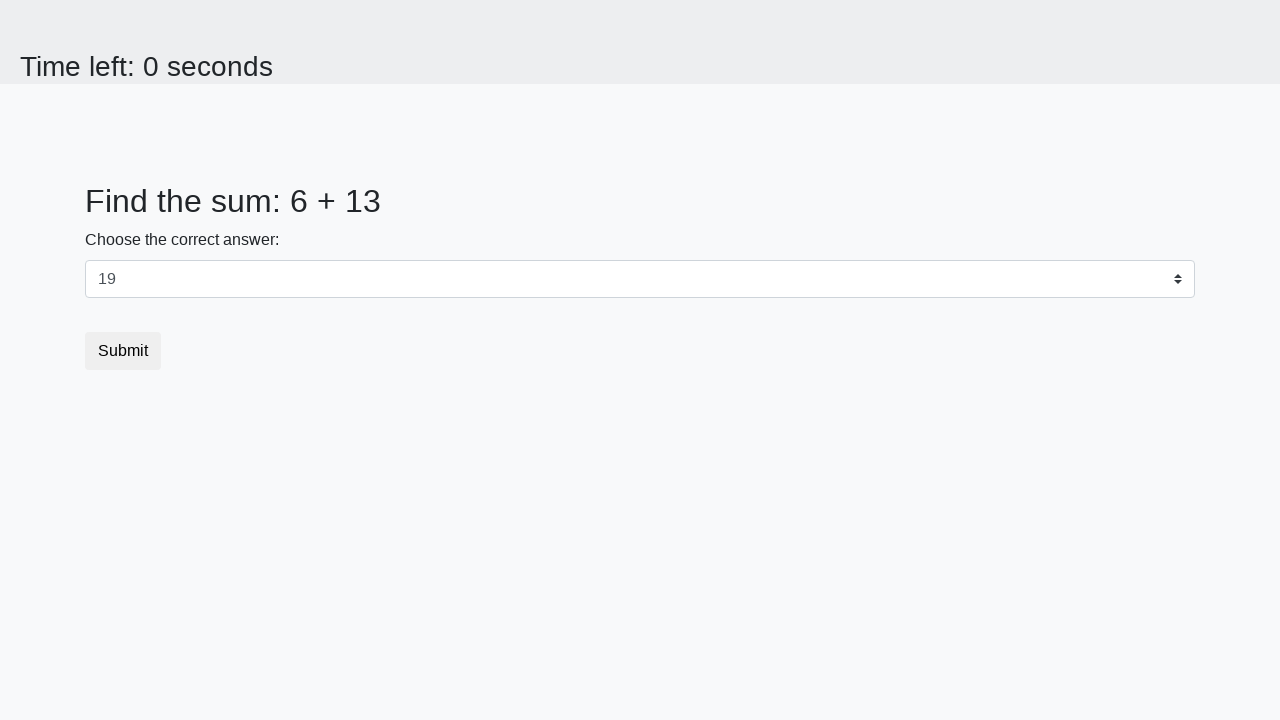

Clicked submit button to submit the form at (123, 351) on [type='submit']
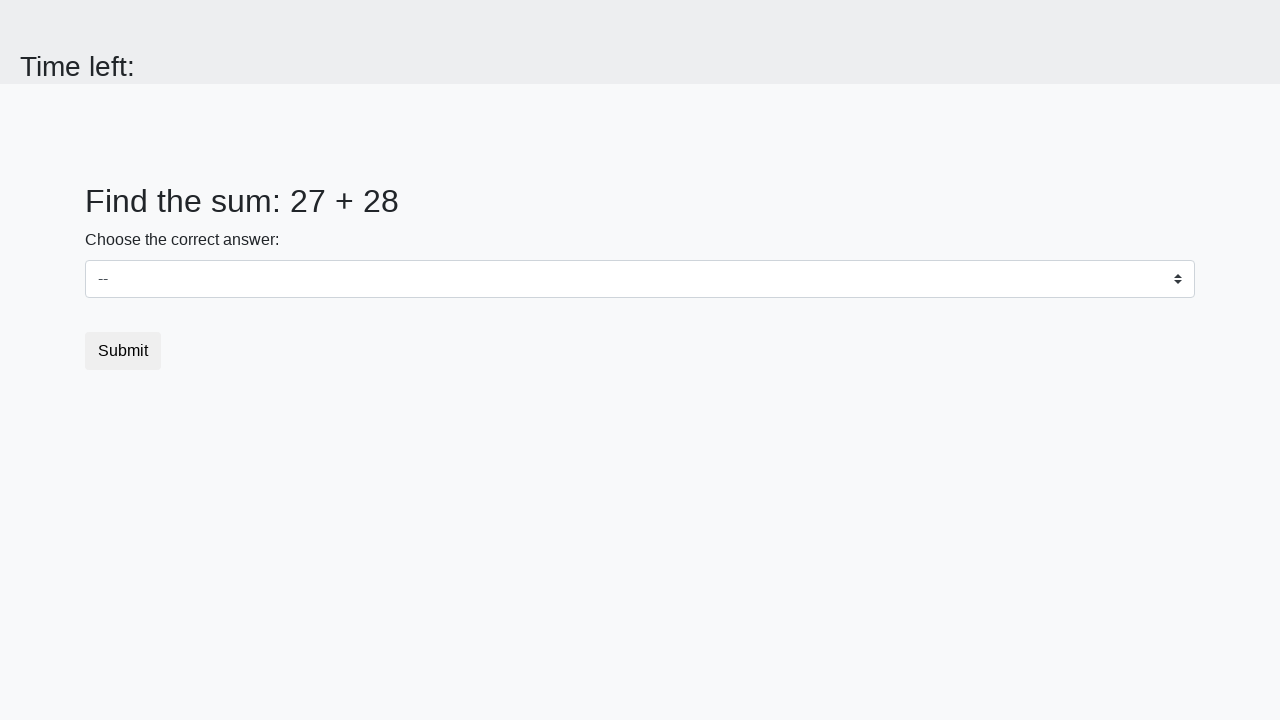

Alert dialog accepted
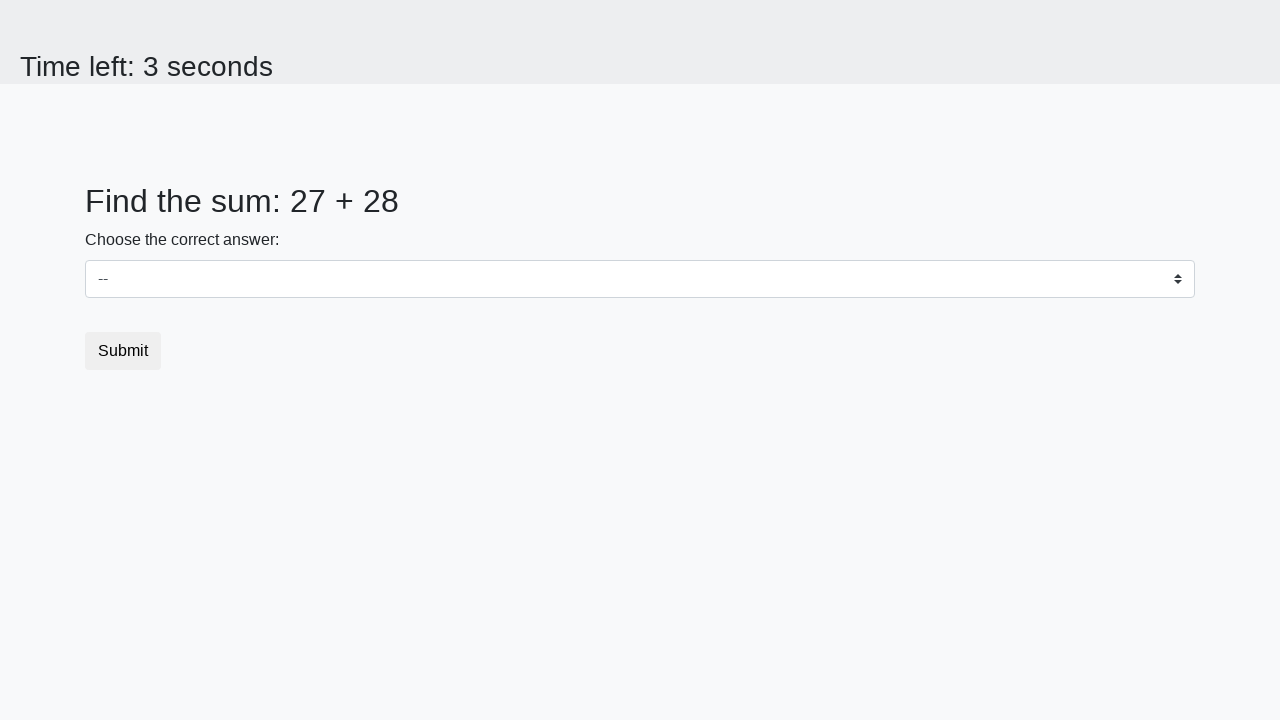

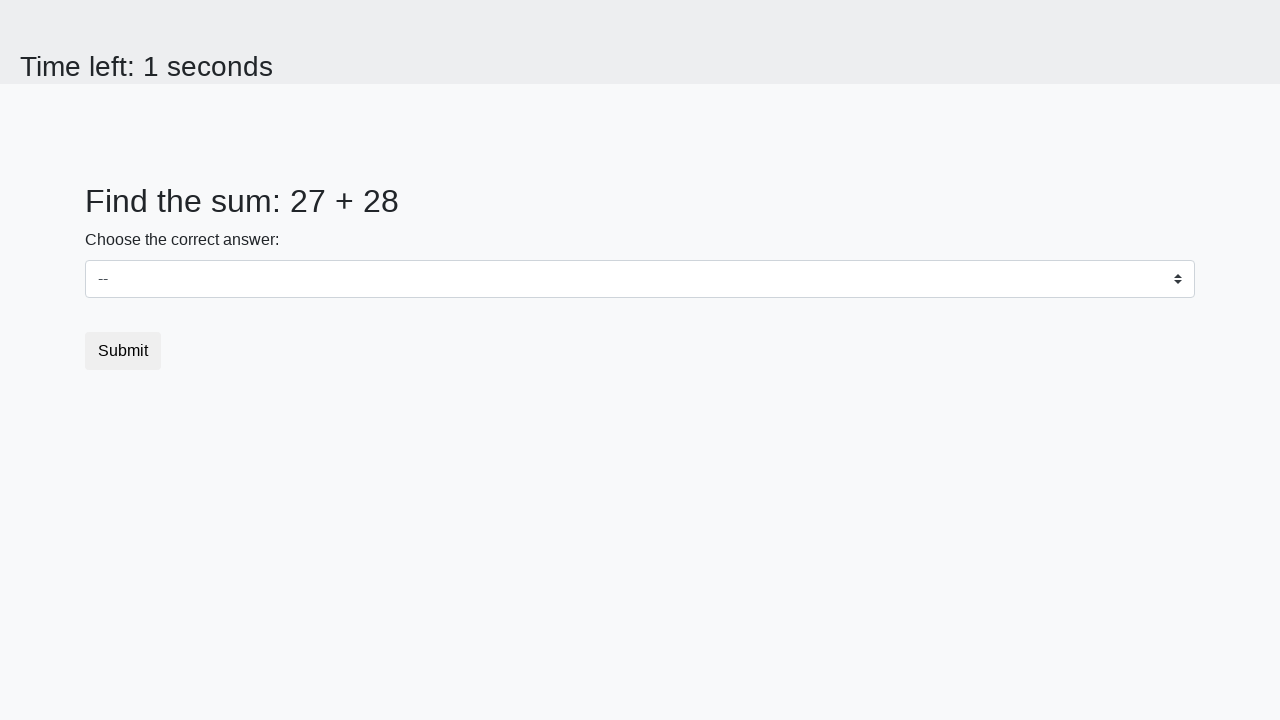